Tests a bootstrap date picker by clicking on the start date field and navigating through the calendar to select a specific date (April 4, 2026)

Starting URL: https://www.lambdatest.com/selenium-playground/bootstrap-date-picker-demo

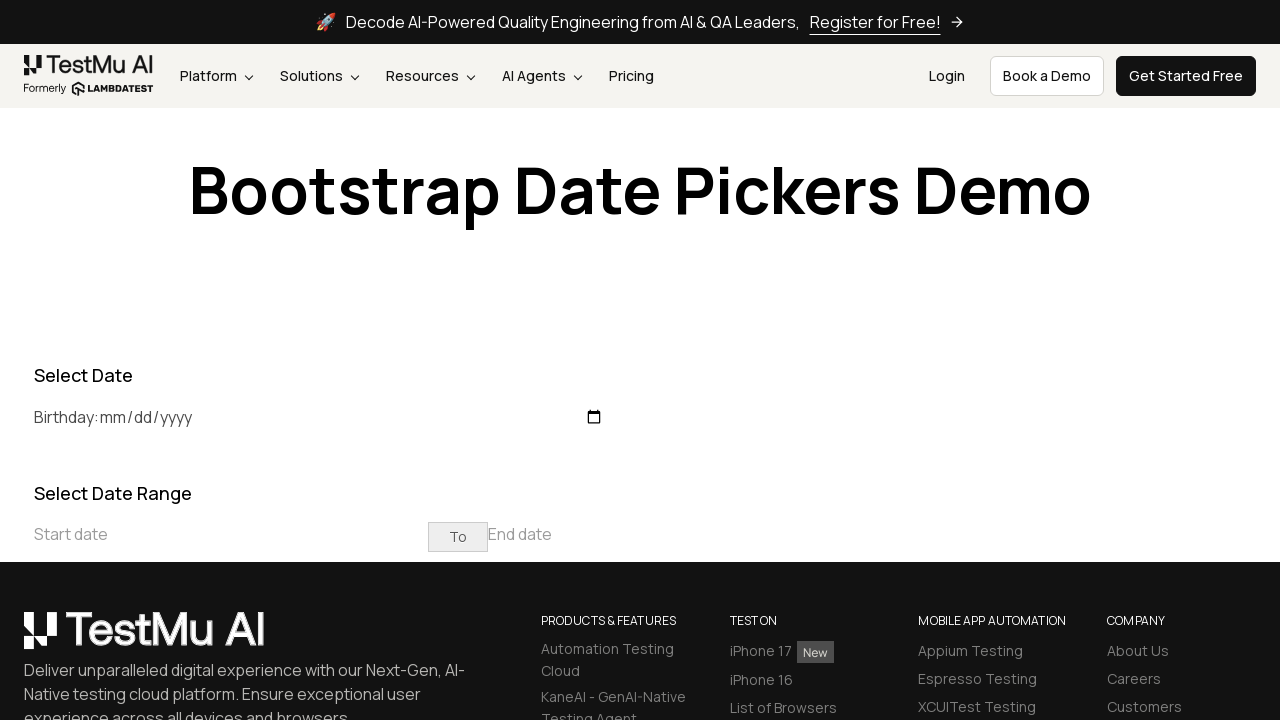

Clicked on the start date input field at (231, 534) on internal:attr=[placeholder="Start date"i]
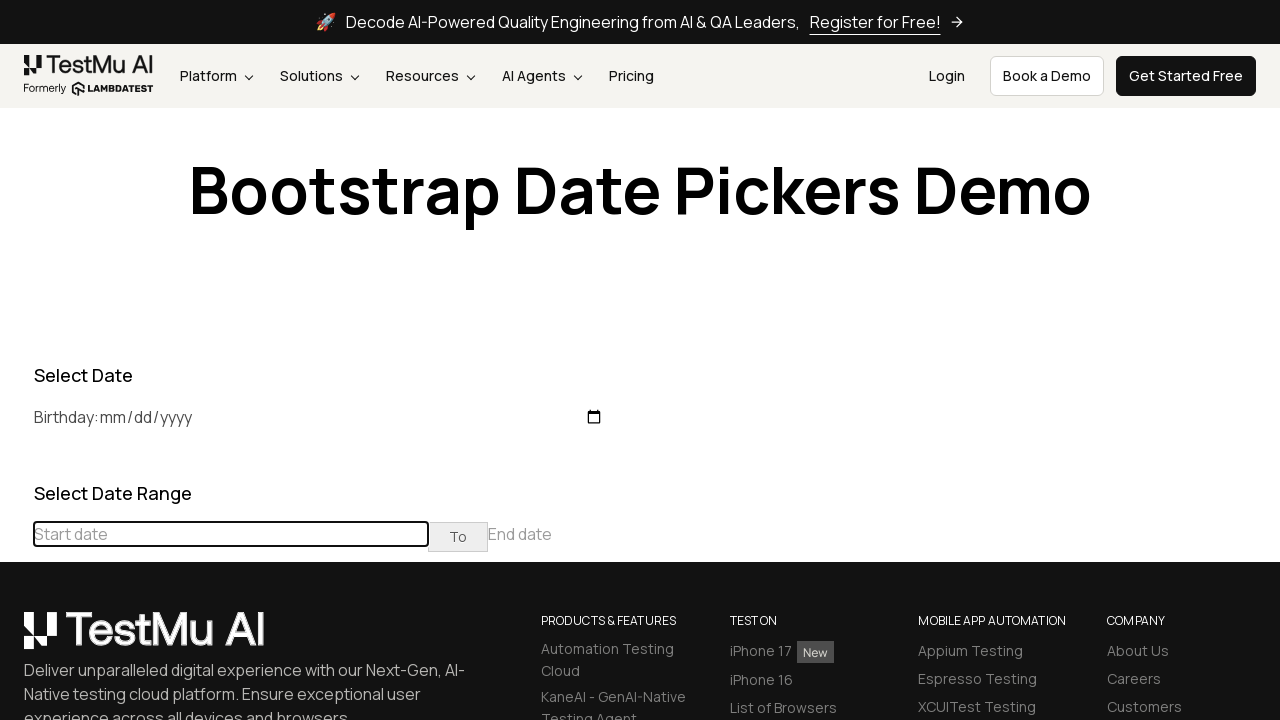

Clicked next month button to navigate forwards in calendar at (216, 465) on (//table[@class='table-condensed']//th[@class='next'])[1]
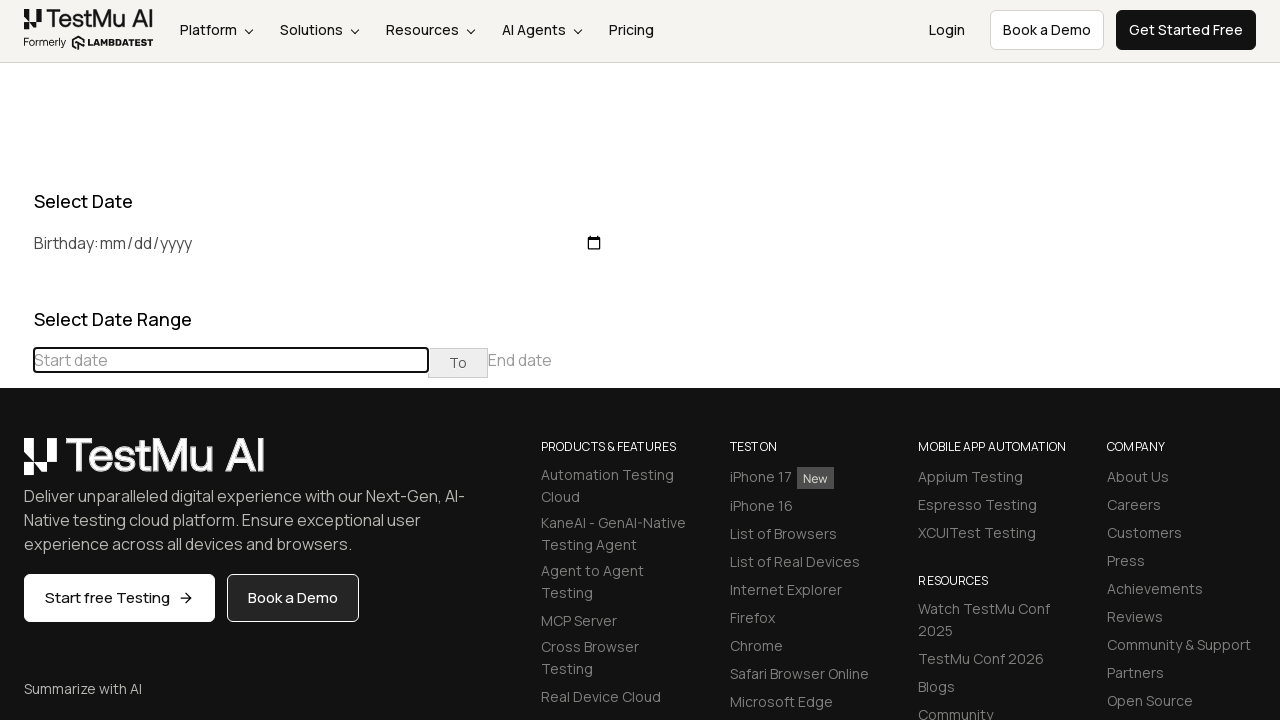

Clicked on day 4 in the calendar at (216, 533) on //td[@class='day' and text()='4']
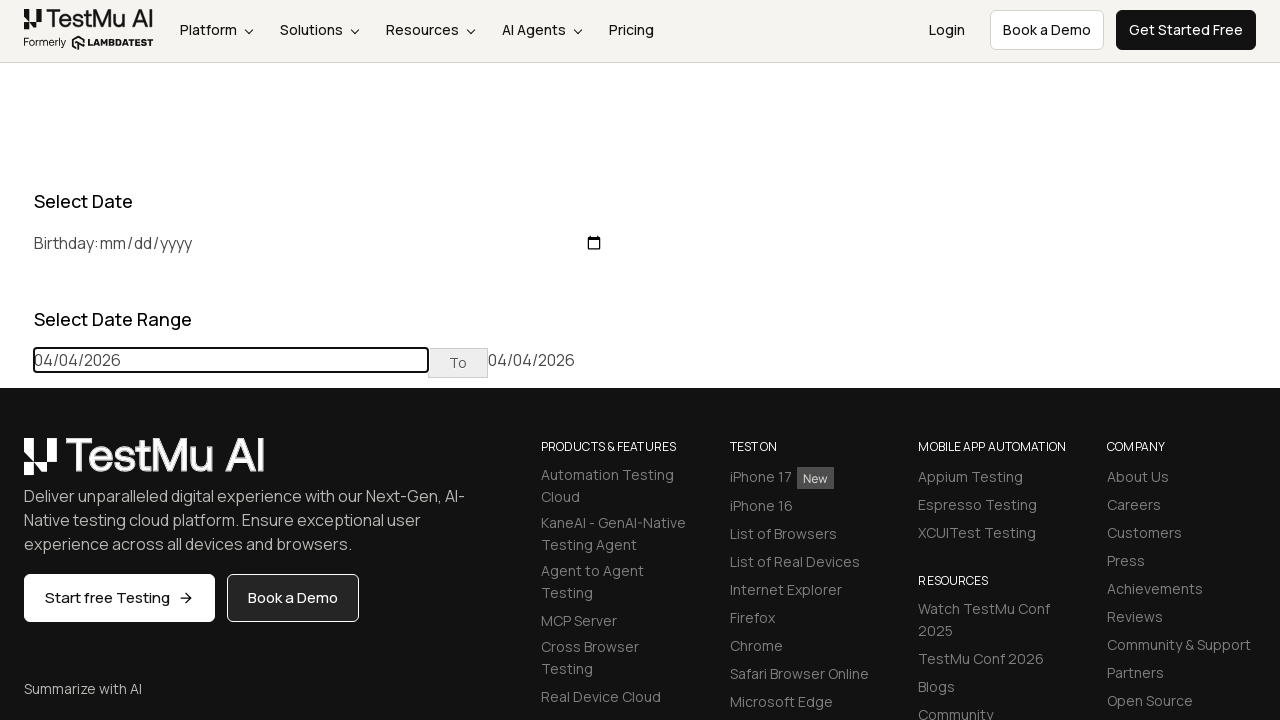

Waited for date selection to be applied
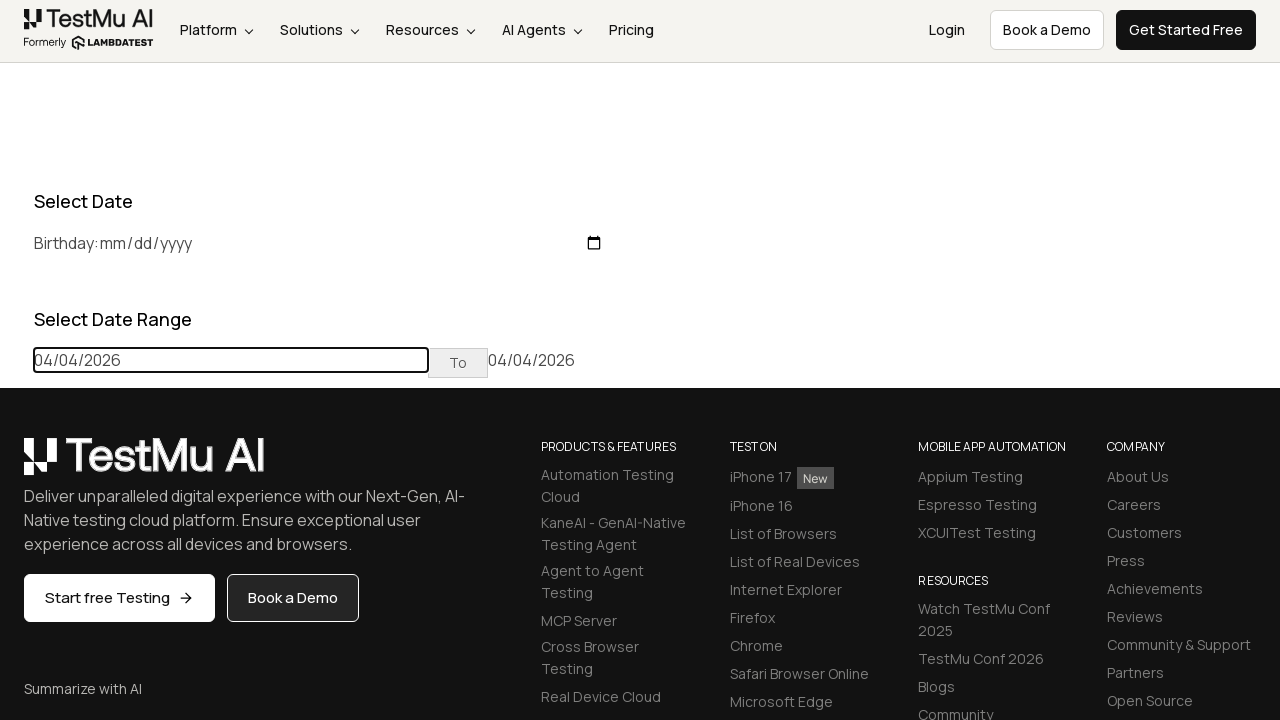

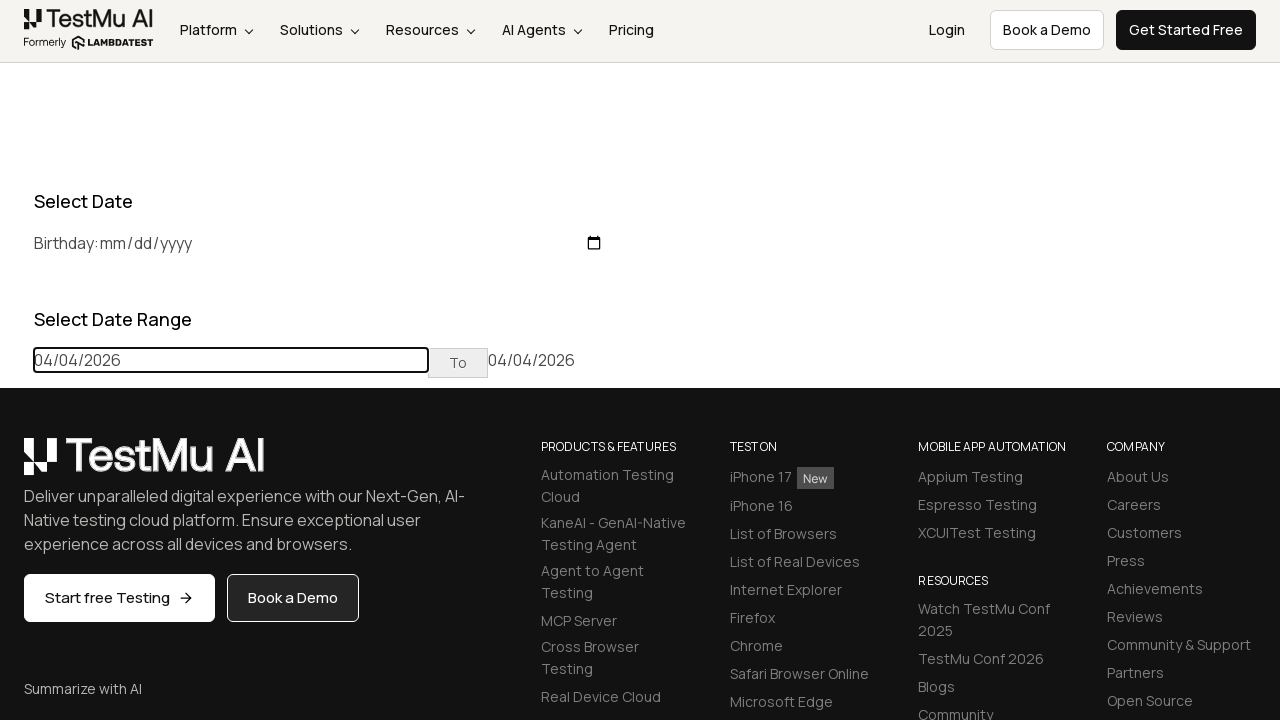